Tests navigation flow by clicking to navigation page and then back to index page

Starting URL: https://bonigarcia.dev/selenium-webdriver-java/index.html

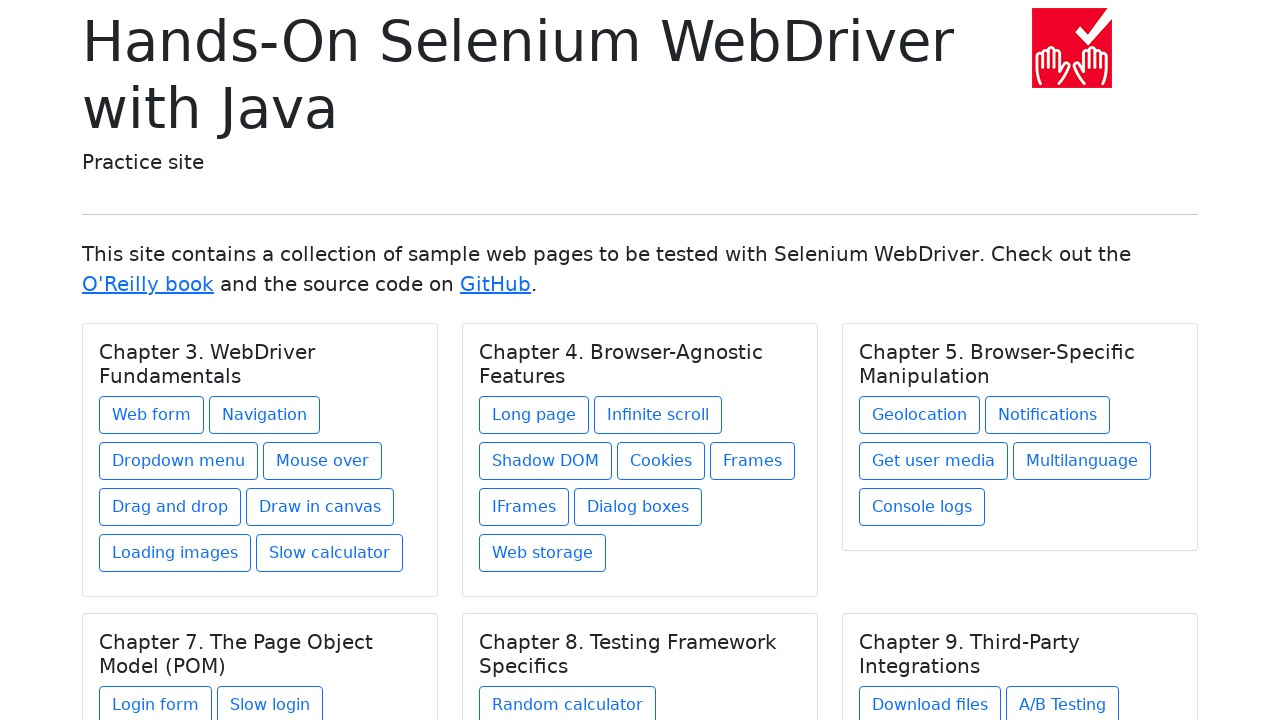

Clicked on navigation link to navigation1.html at (264, 415) on a[href='navigation1.html']
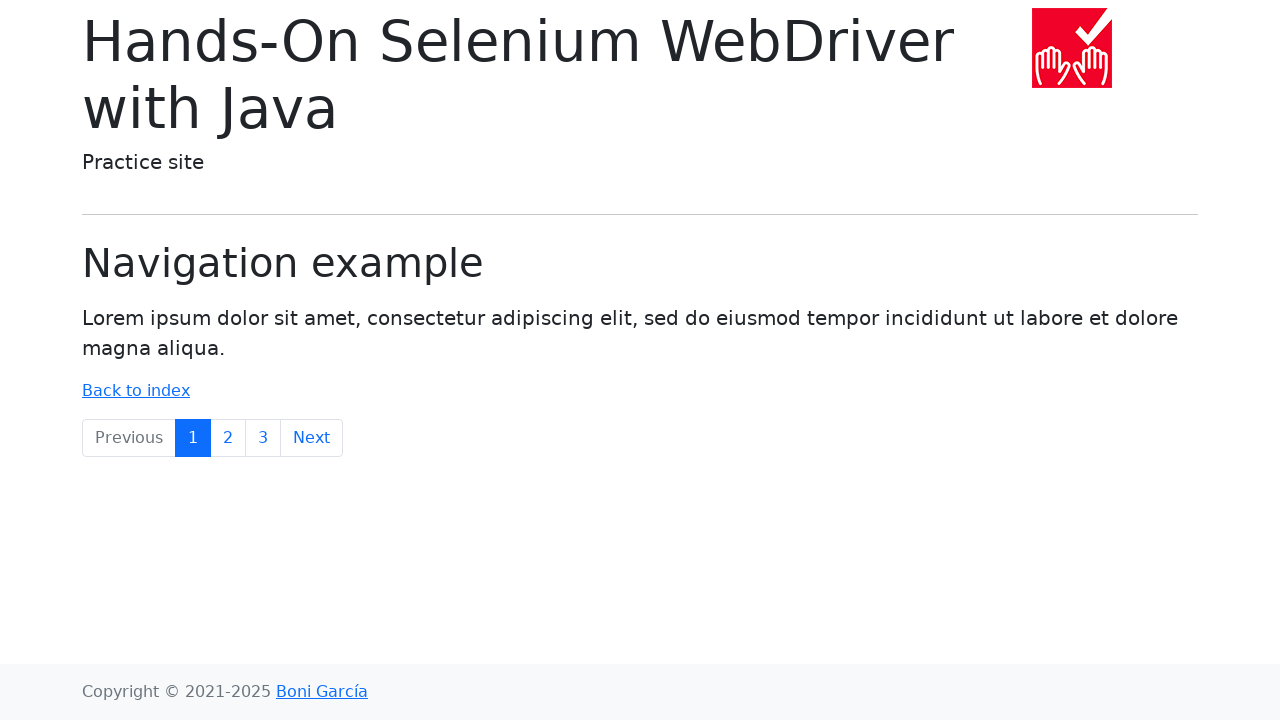

Waited for navigation page to load (domcontentloaded)
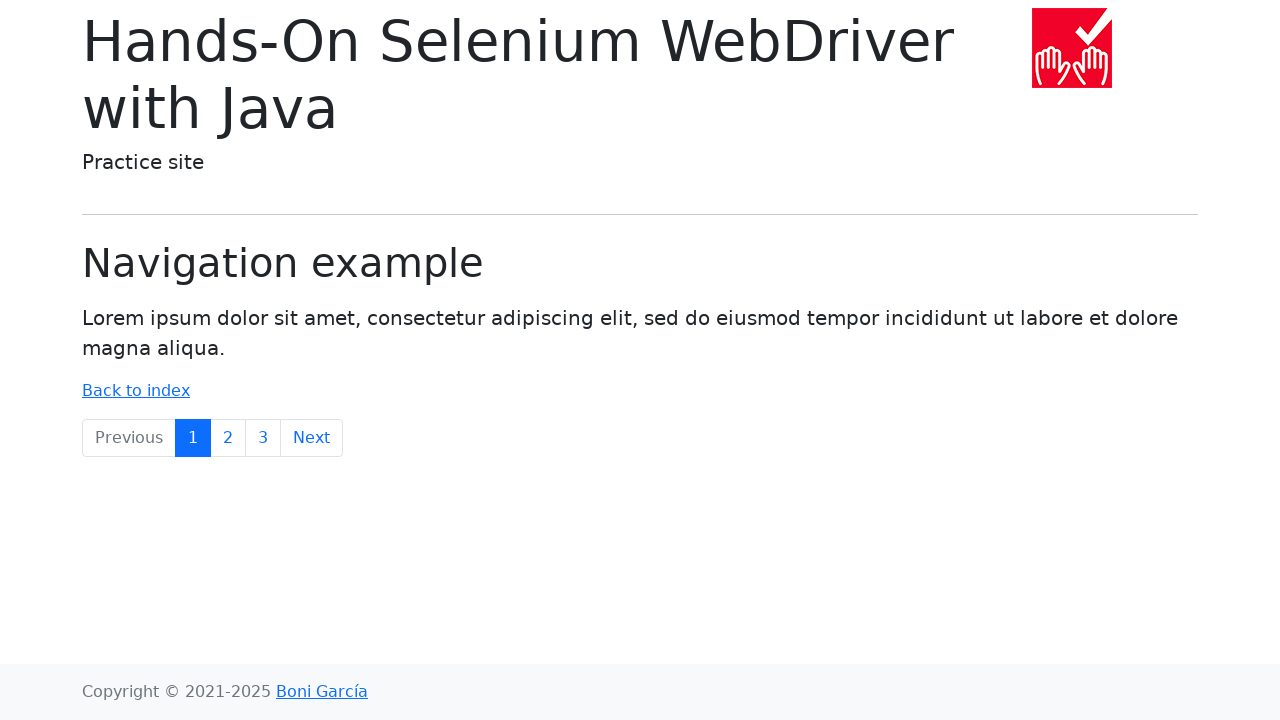

Clicked on index link to return to index.html at (136, 391) on a[href='index.html']
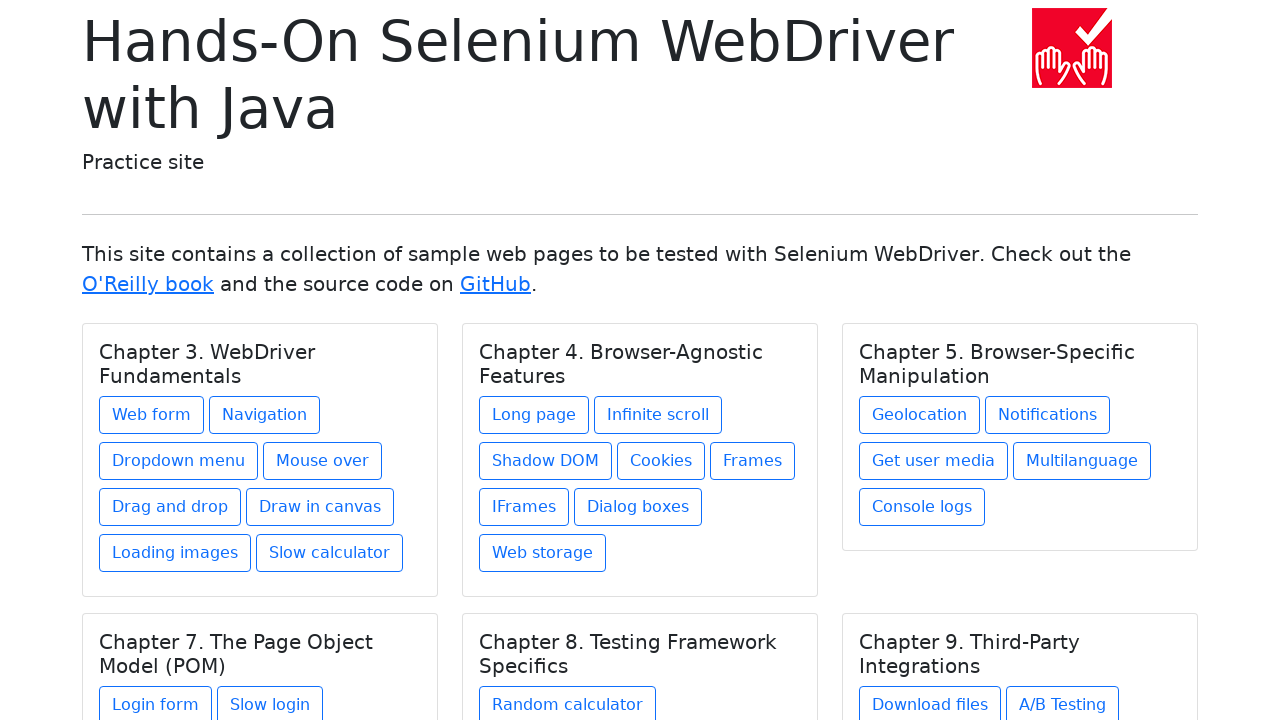

Waited for index page to load (domcontentloaded)
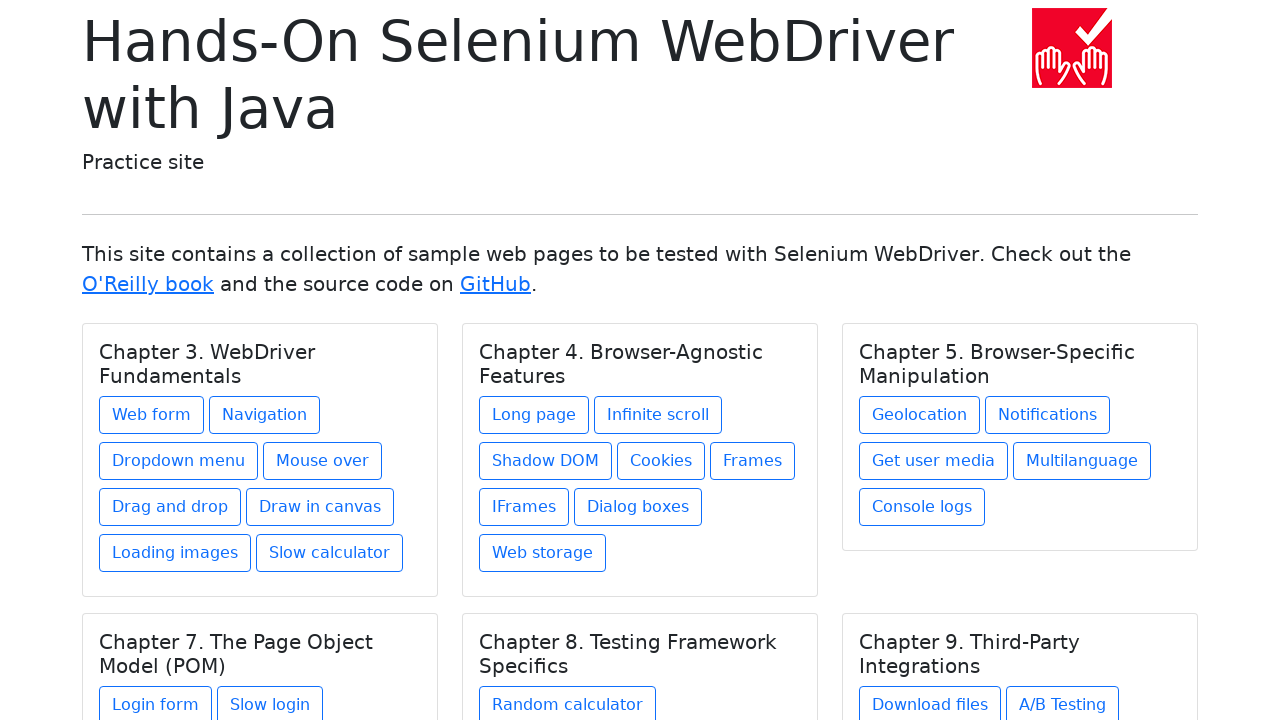

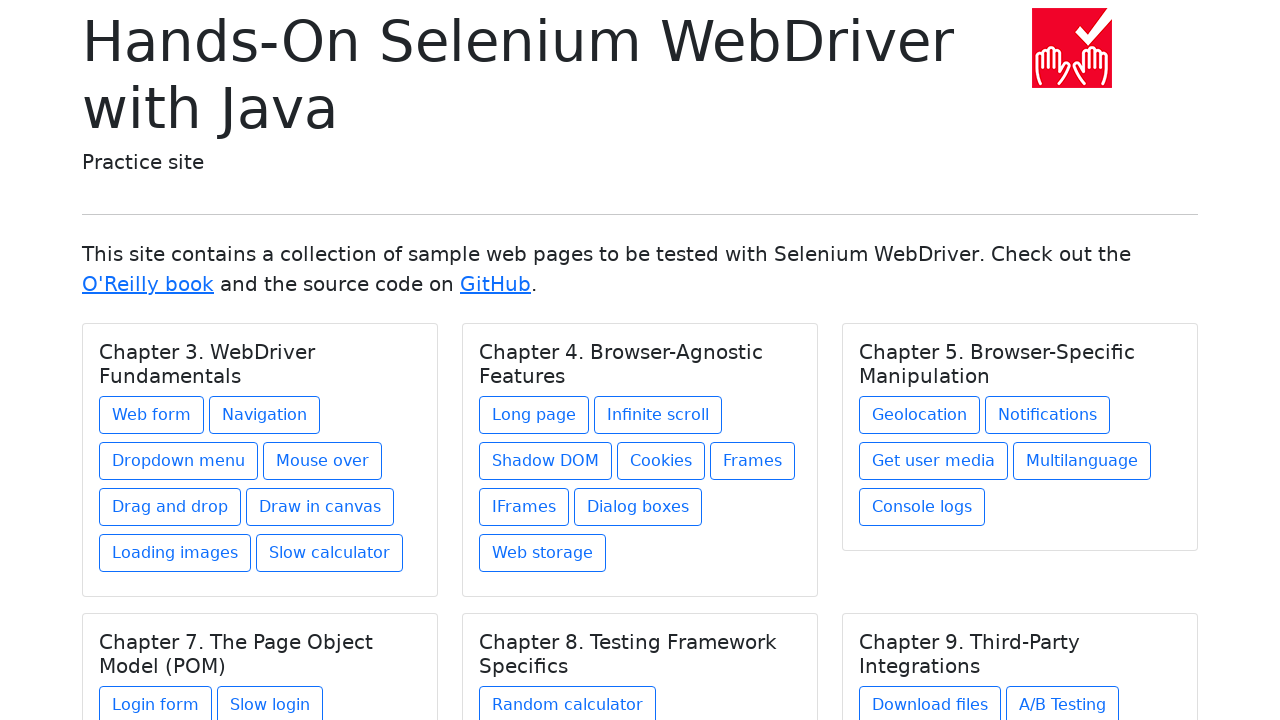